Opens a new browser window and navigates to the shipping info page

Starting URL: https://www.wanderingsolco.com/

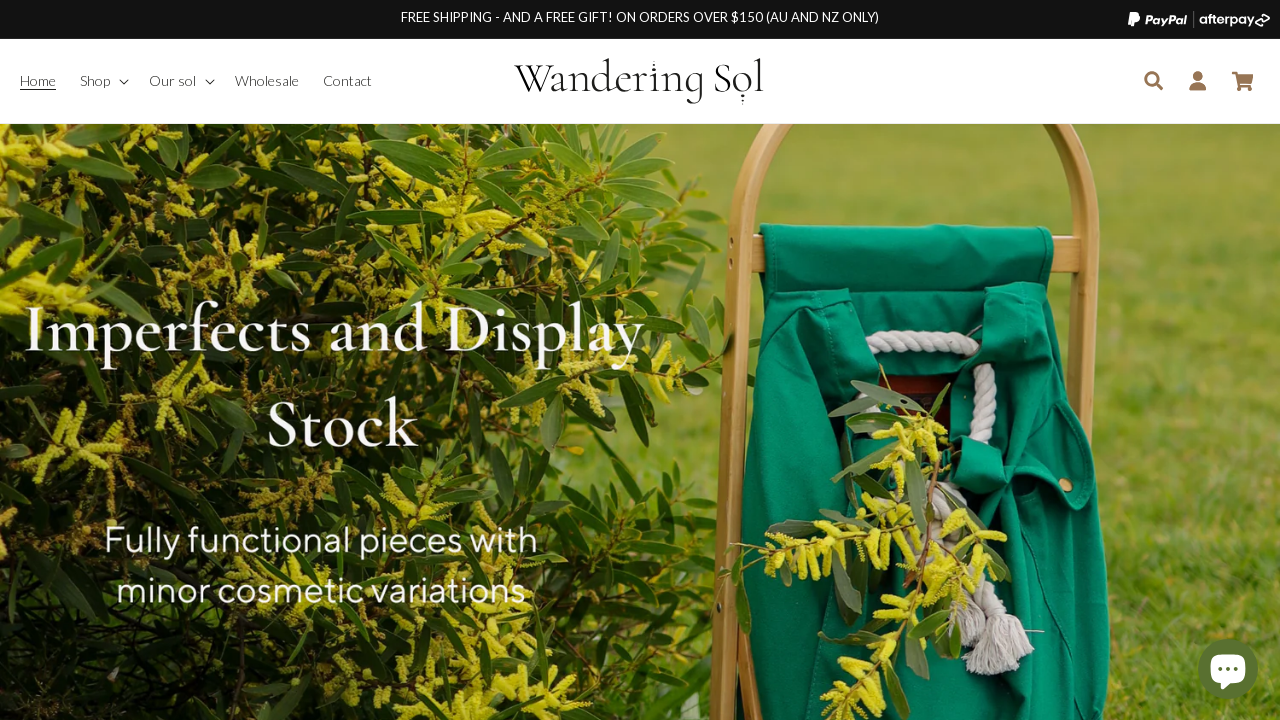

Opened a new browser window/tab
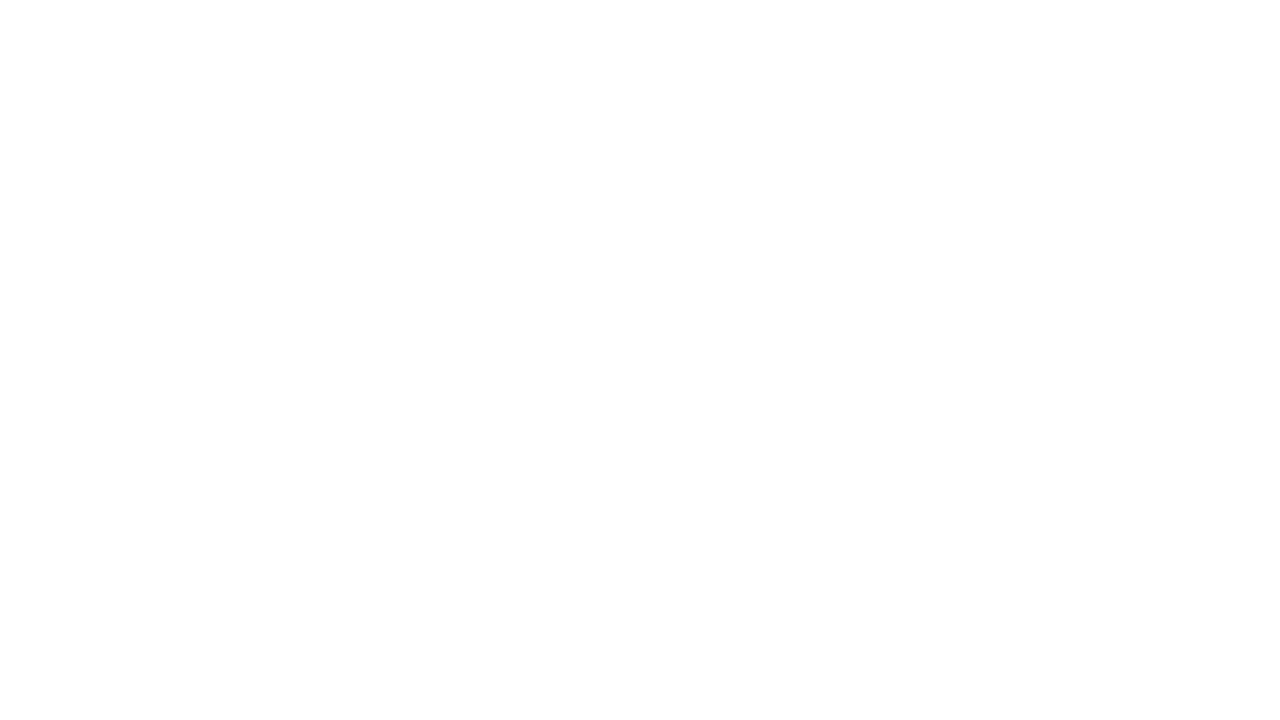

Navigated to shipping info page
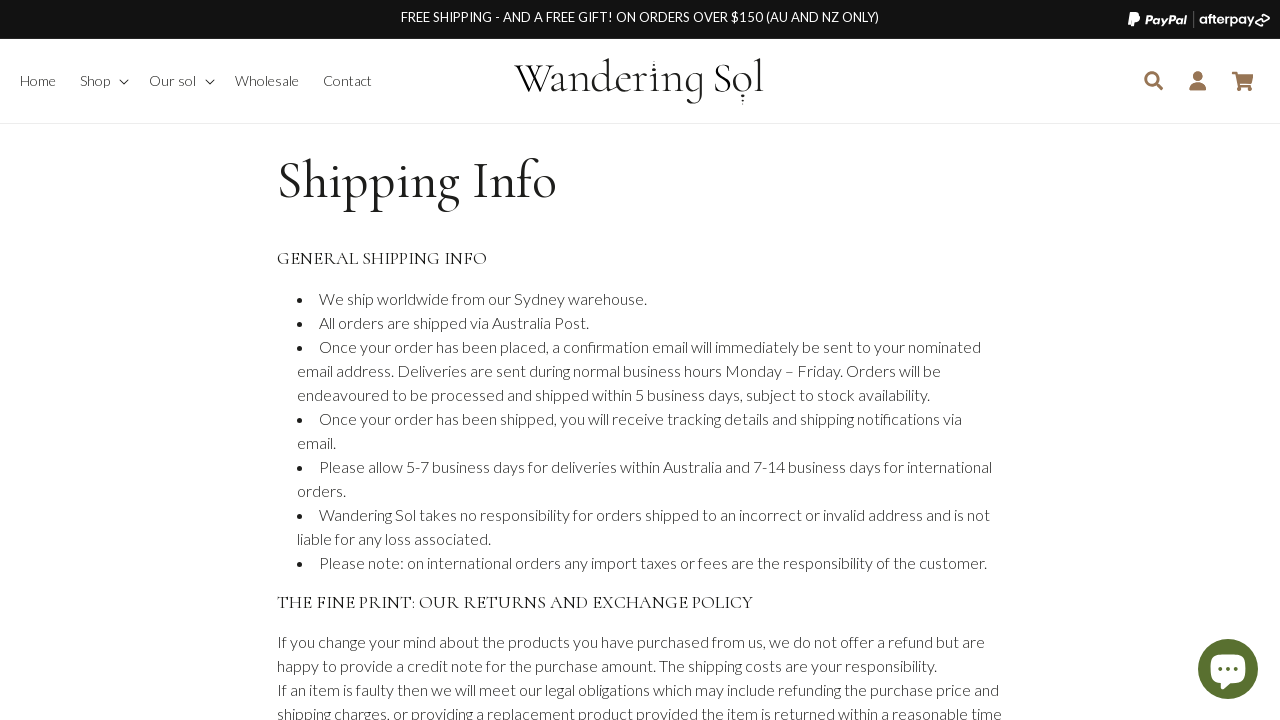

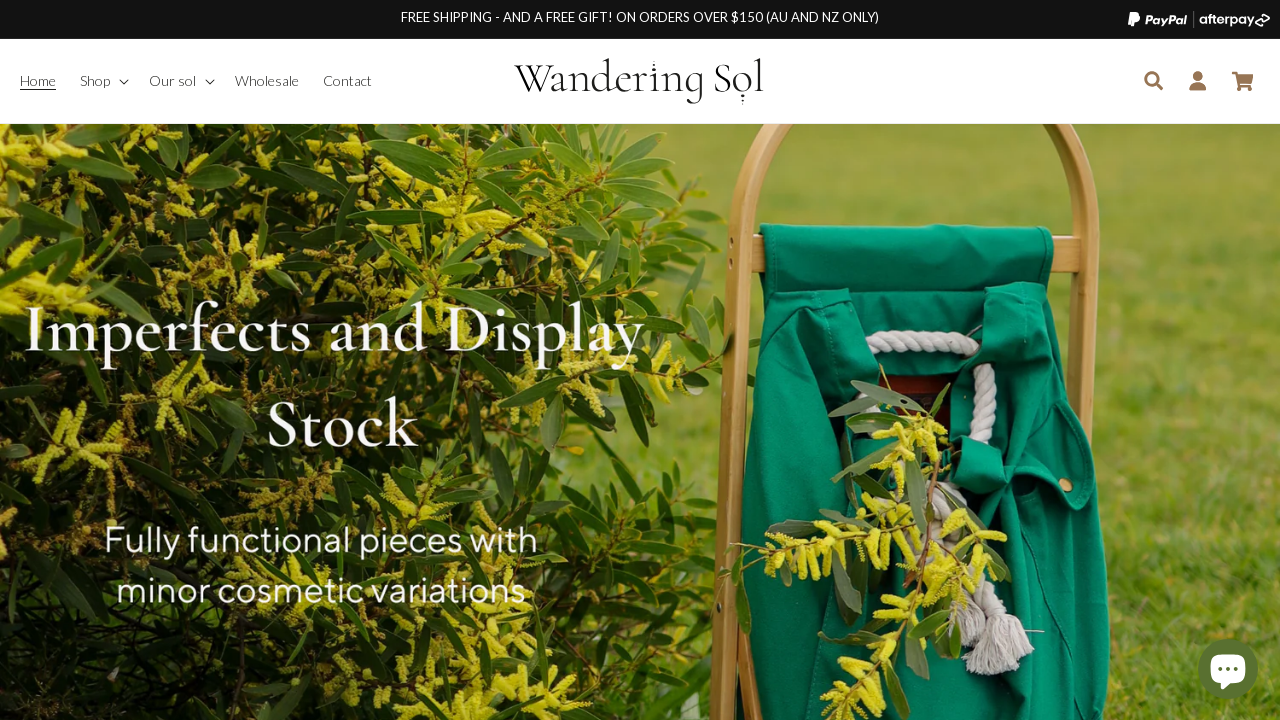